Tests right-click context menu functionality by right-clicking on an image, hovering over menu items, and clicking on a submenu option

Starting URL: https://deluxe-menu.com/popup-mode-sample.html

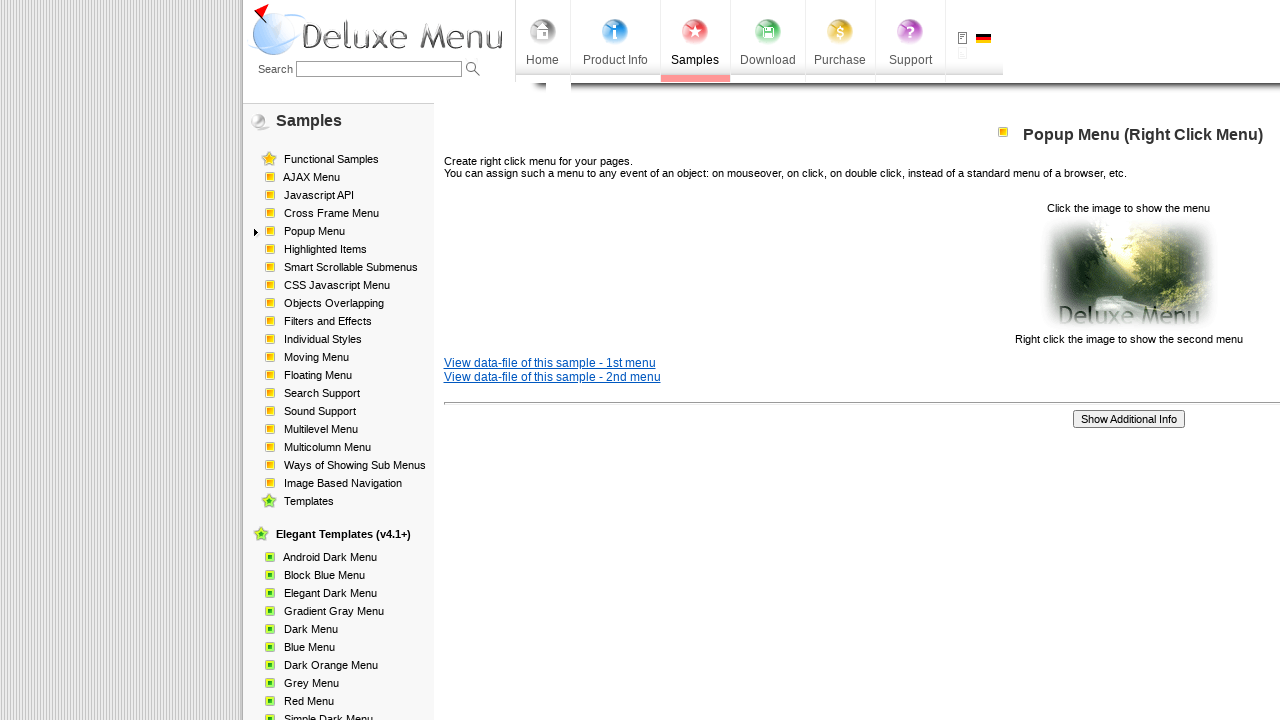

Right-clicked on image element to open context menu at (1128, 274) on xpath=//html/body/div/table/tbody/tr/td[2]/div[2]/table[1]/tbody/tr/td[3]/p[2]/i
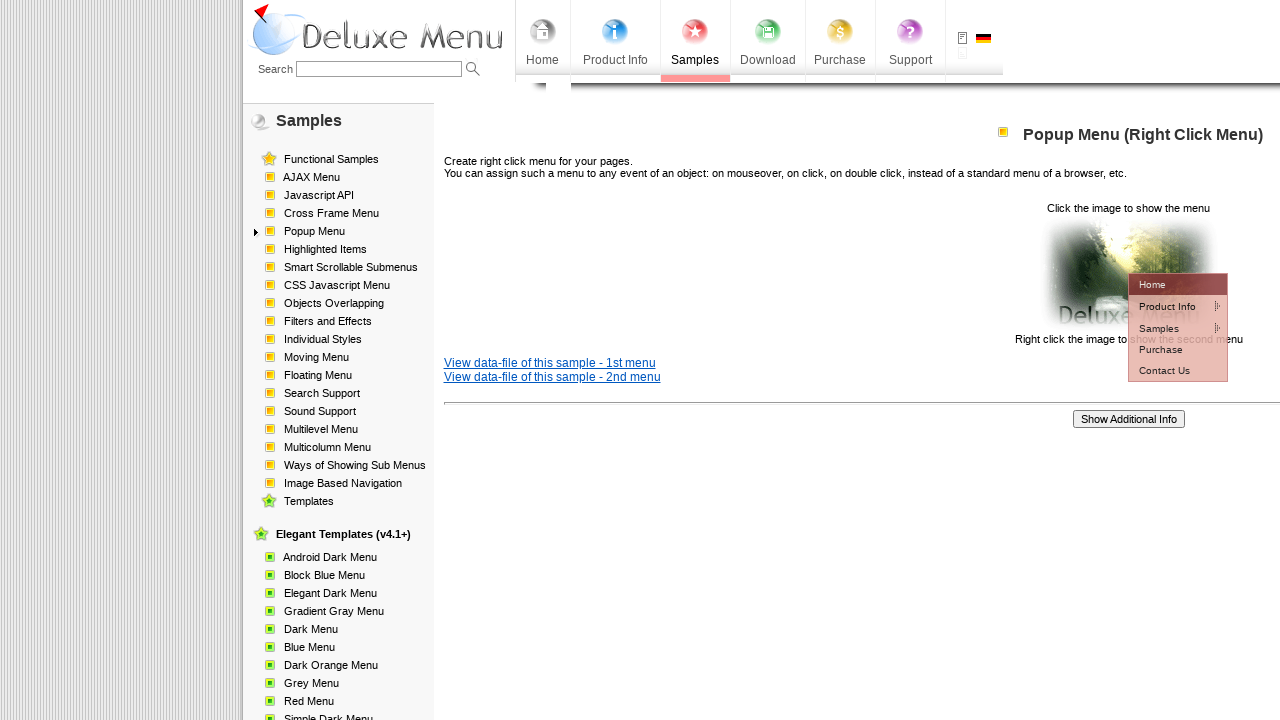

Hovered over 'Product Info' menu item at (1165, 306) on xpath=//td[@id='dm2m1i1tdT']
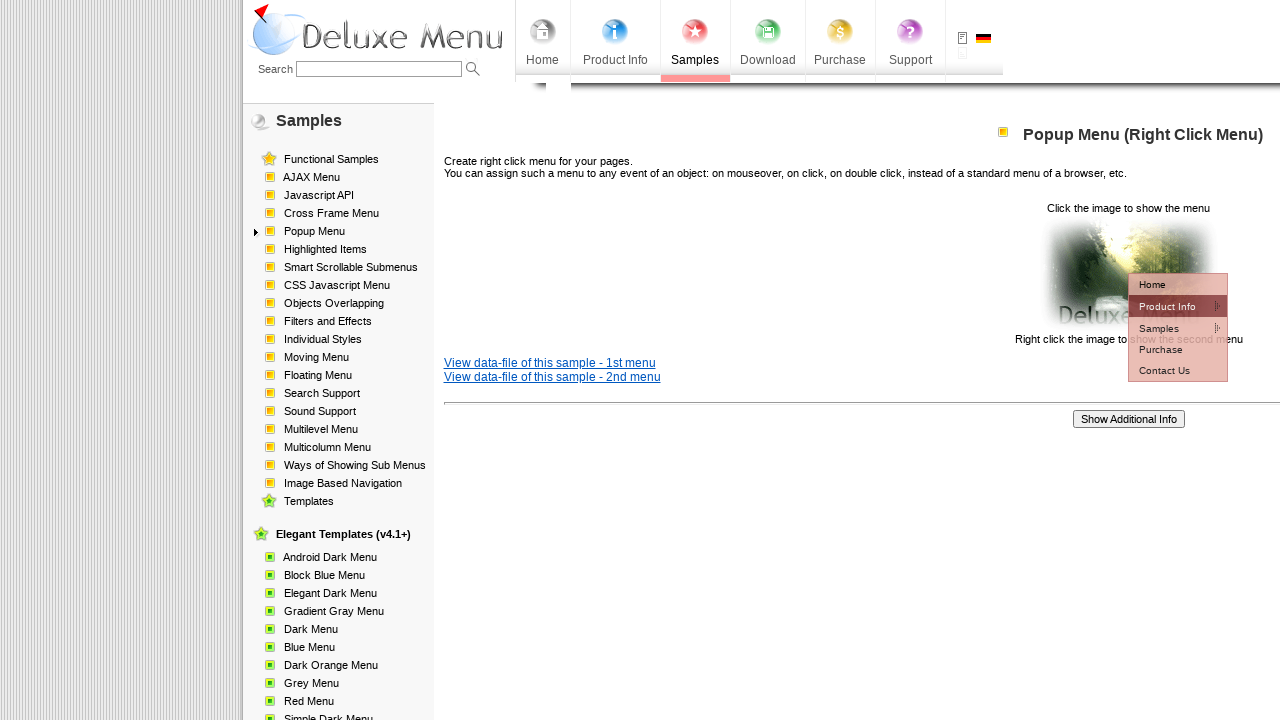

Hovered over 'Installation' menu item at (1052, 327) on xpath=//td[@id='dm2m2i1tdT']
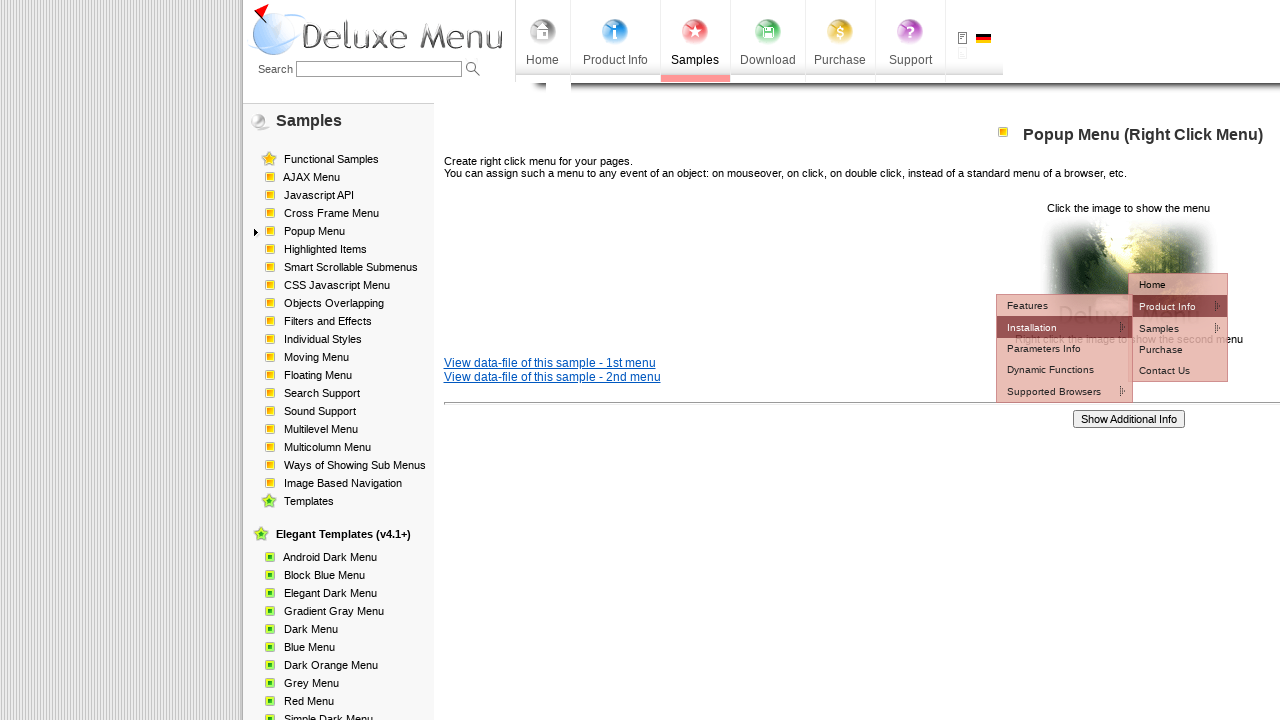

Clicked on third context menu item at (1178, 348) on xpath=//td[@id='dm2m3i1tdT']
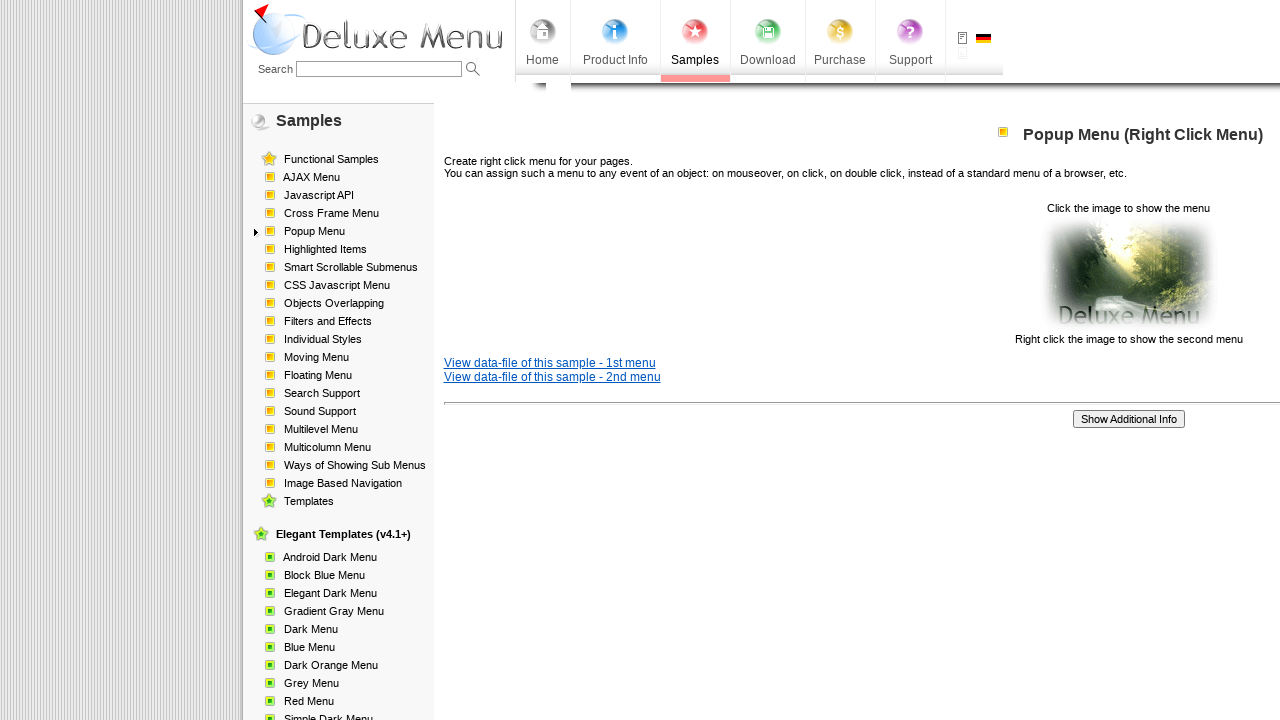

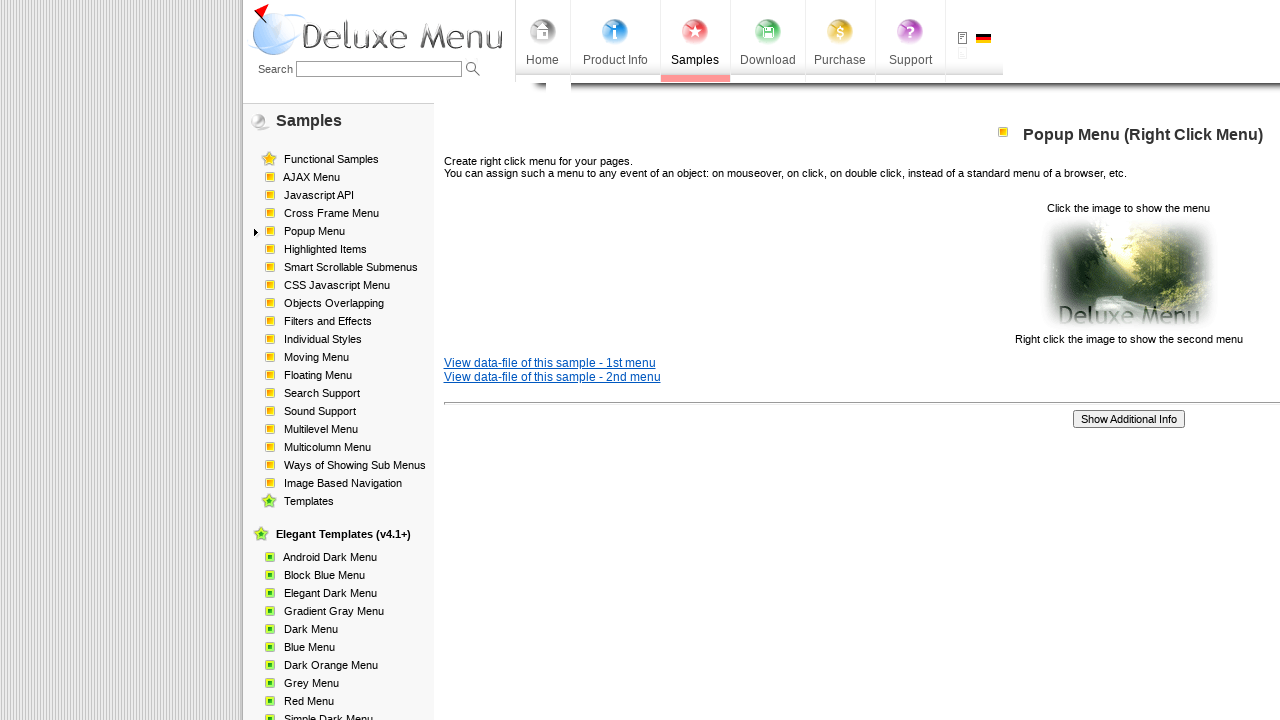